Tests adding multiple elements by clicking the Add Element button 3 times, then removing 2 delete buttons, and adding one more to verify the count mechanism.

Starting URL: http://the-internet.herokuapp.com/

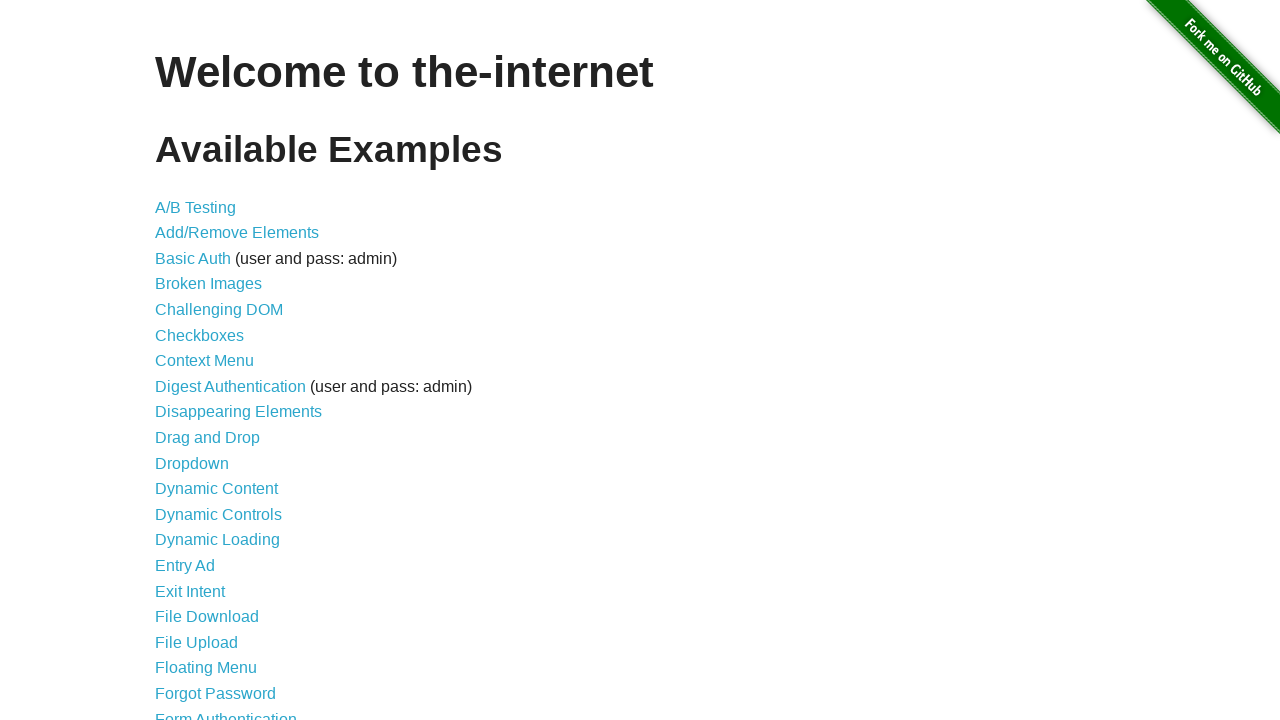

Clicked on Add/Remove Elements link at (237, 233) on a[href='/add_remove_elements/']
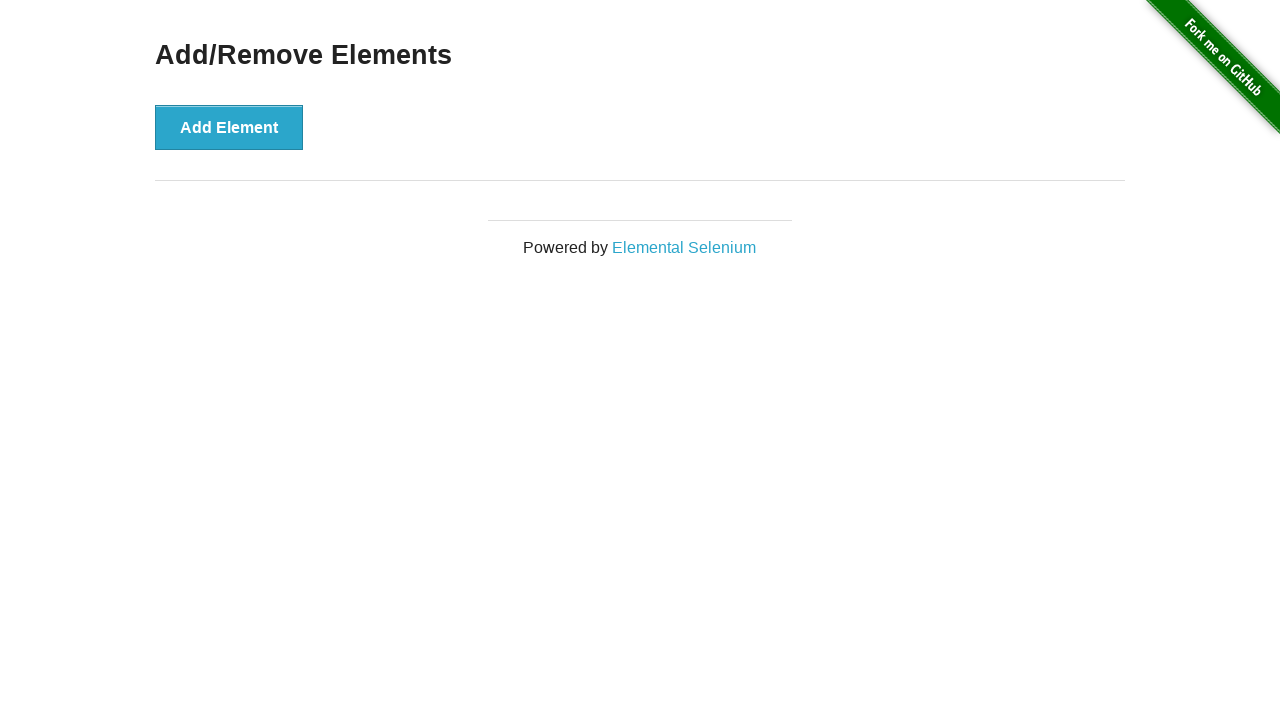

Add Element button loaded and ready
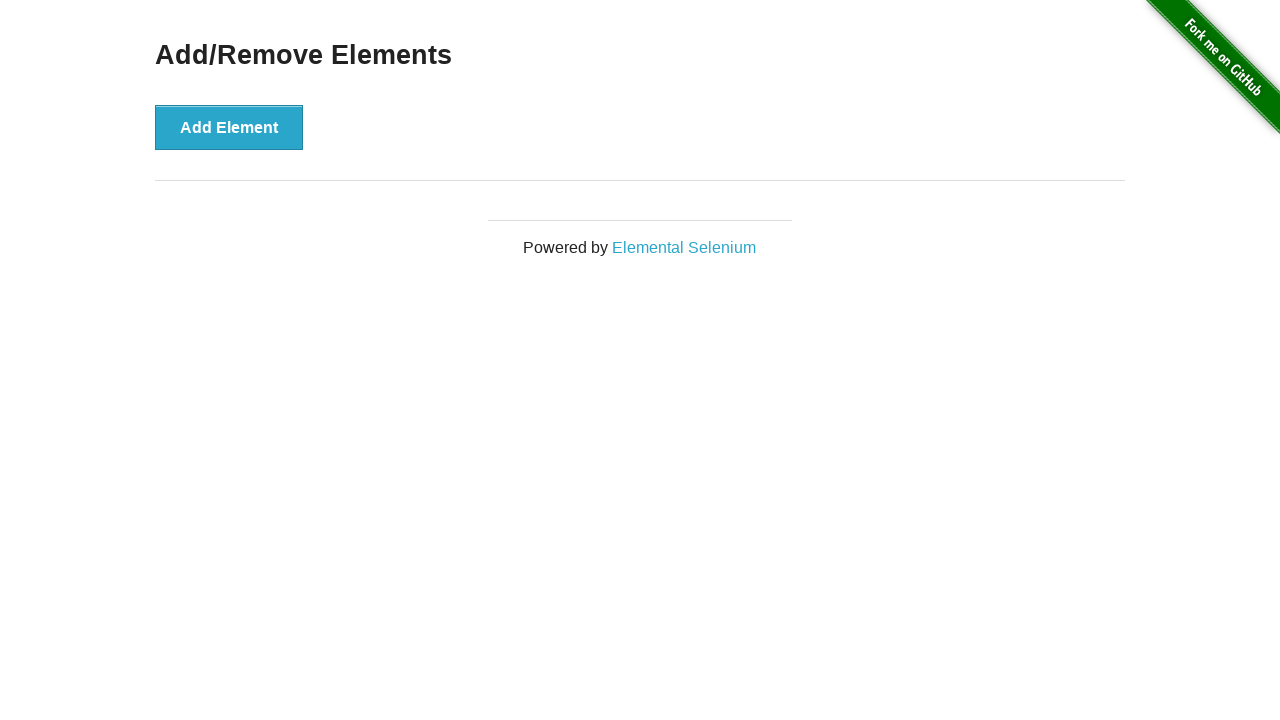

Clicked Add Element button (1st time) at (229, 127) on button[onclick='addElement()']
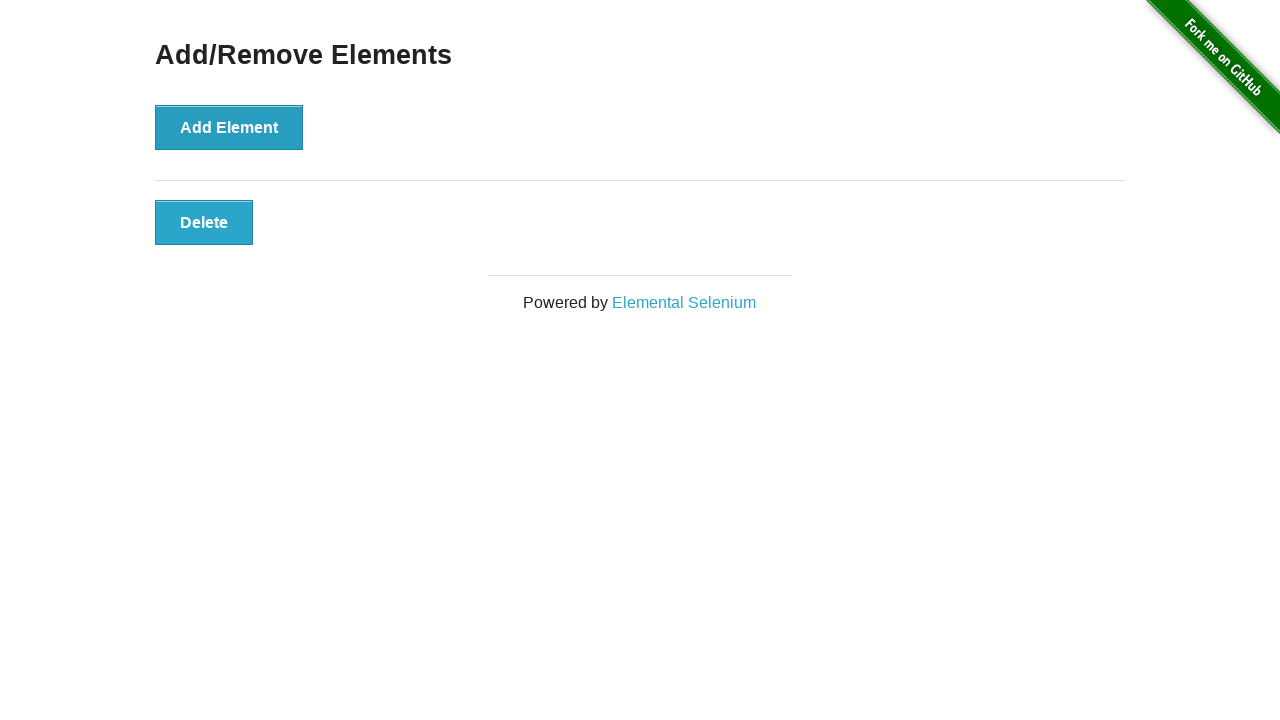

Clicked Add Element button (2nd time) at (229, 127) on button[onclick='addElement()']
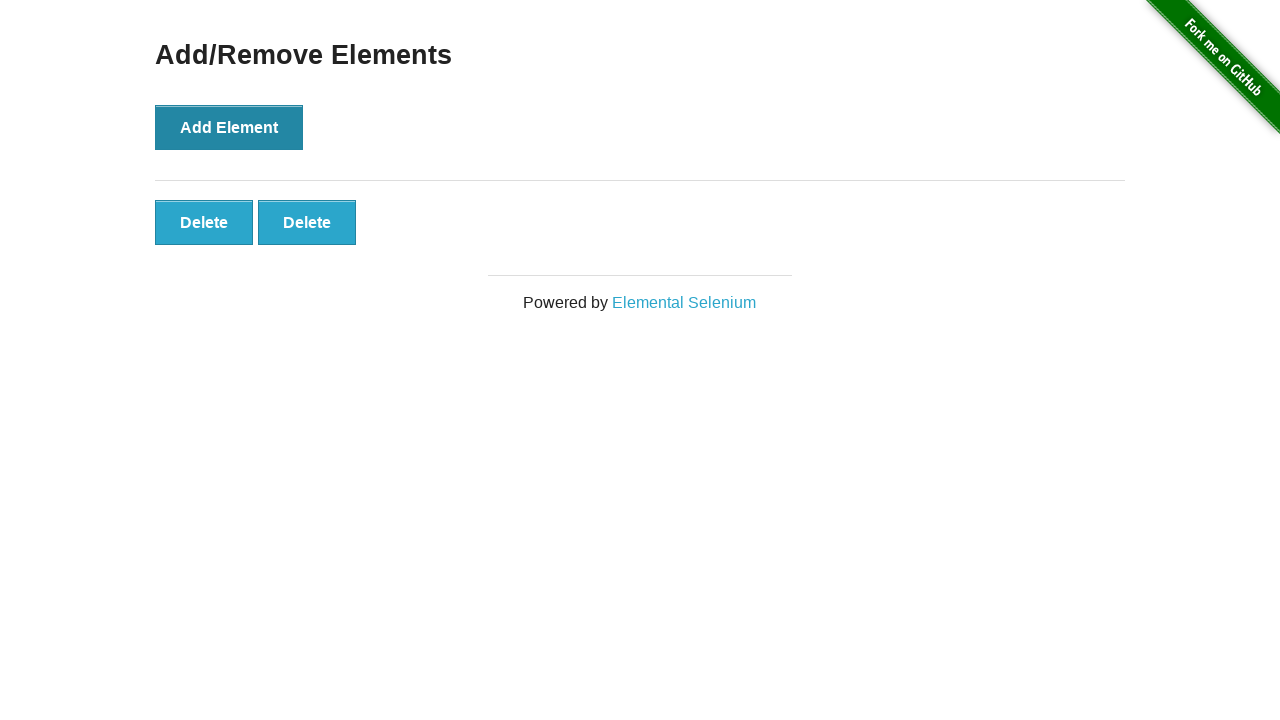

Clicked Add Element button (3rd time) at (229, 127) on button[onclick='addElement()']
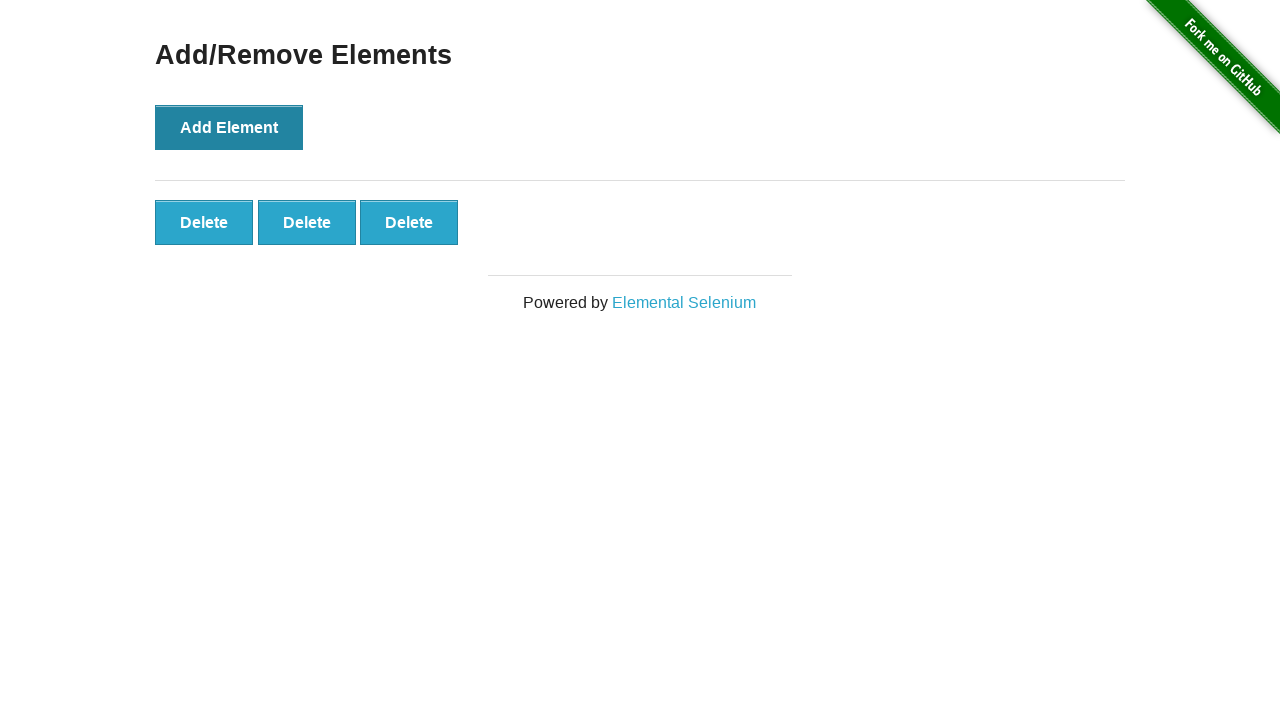

Located all delete buttons (3 total)
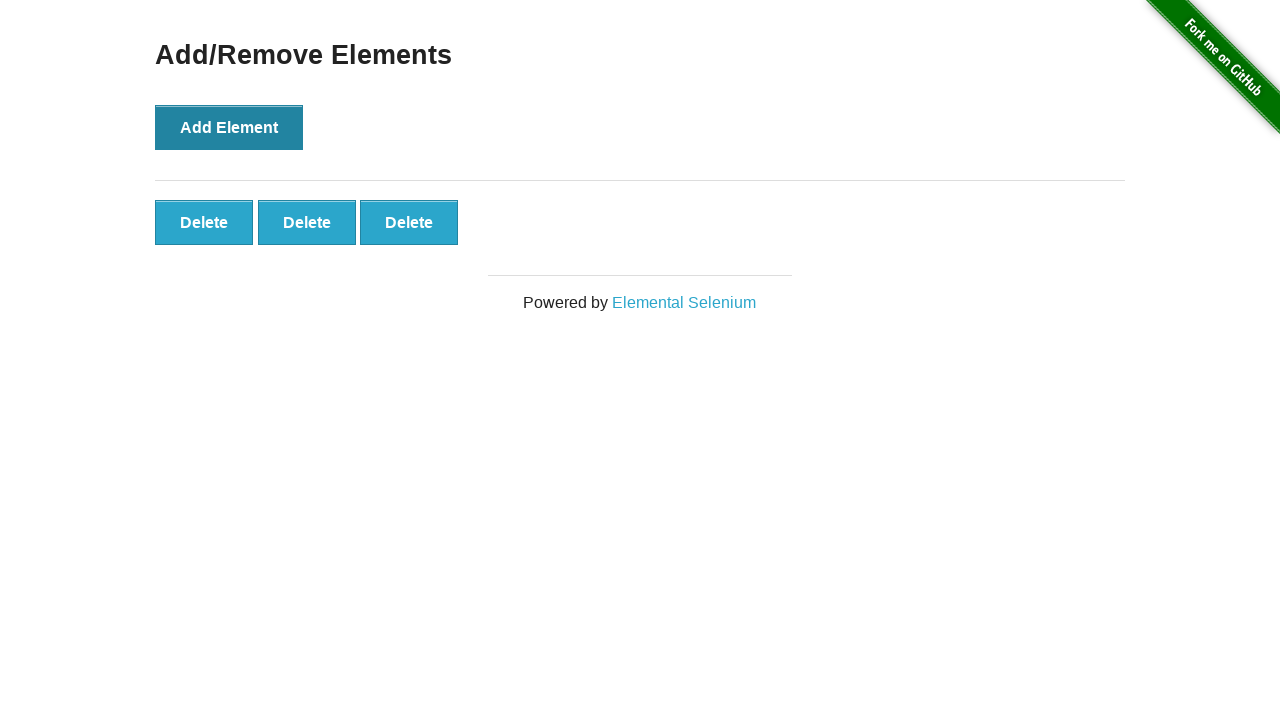

Clicked 3rd delete button to remove element at (409, 222) on .added-manually >> nth=2
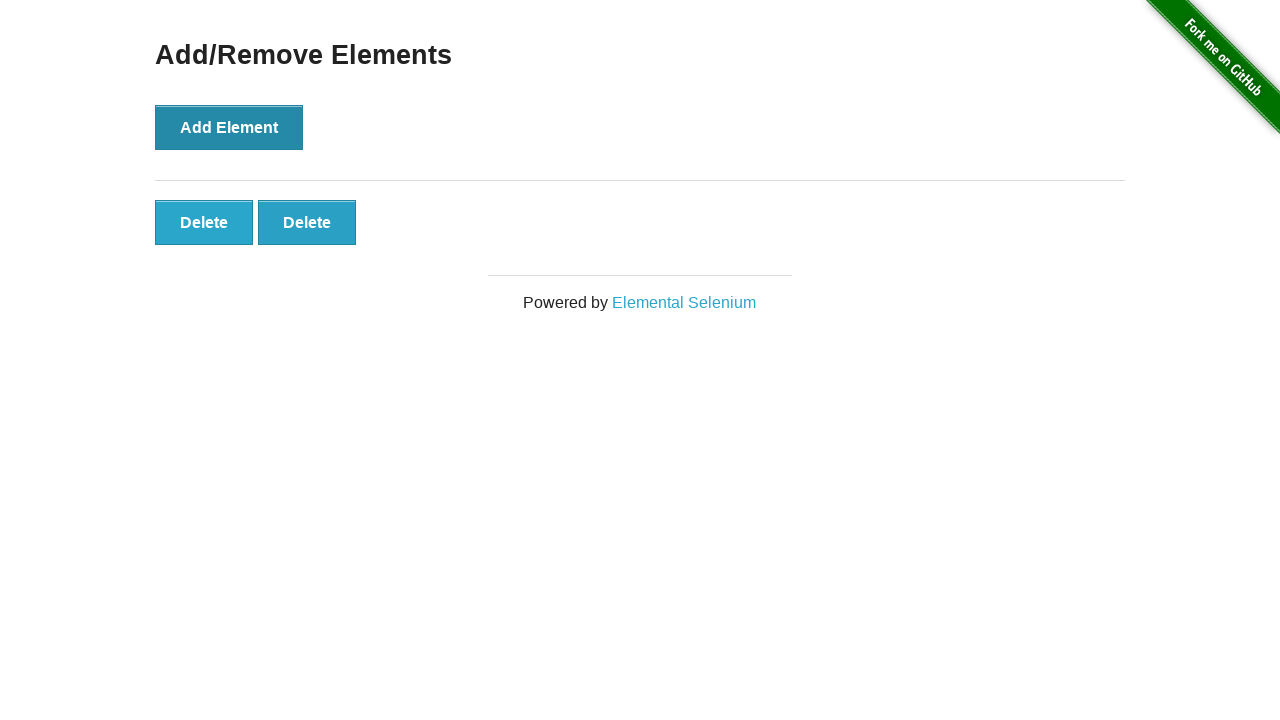

Clicked 2nd delete button to remove element at (307, 222) on .added-manually >> nth=1
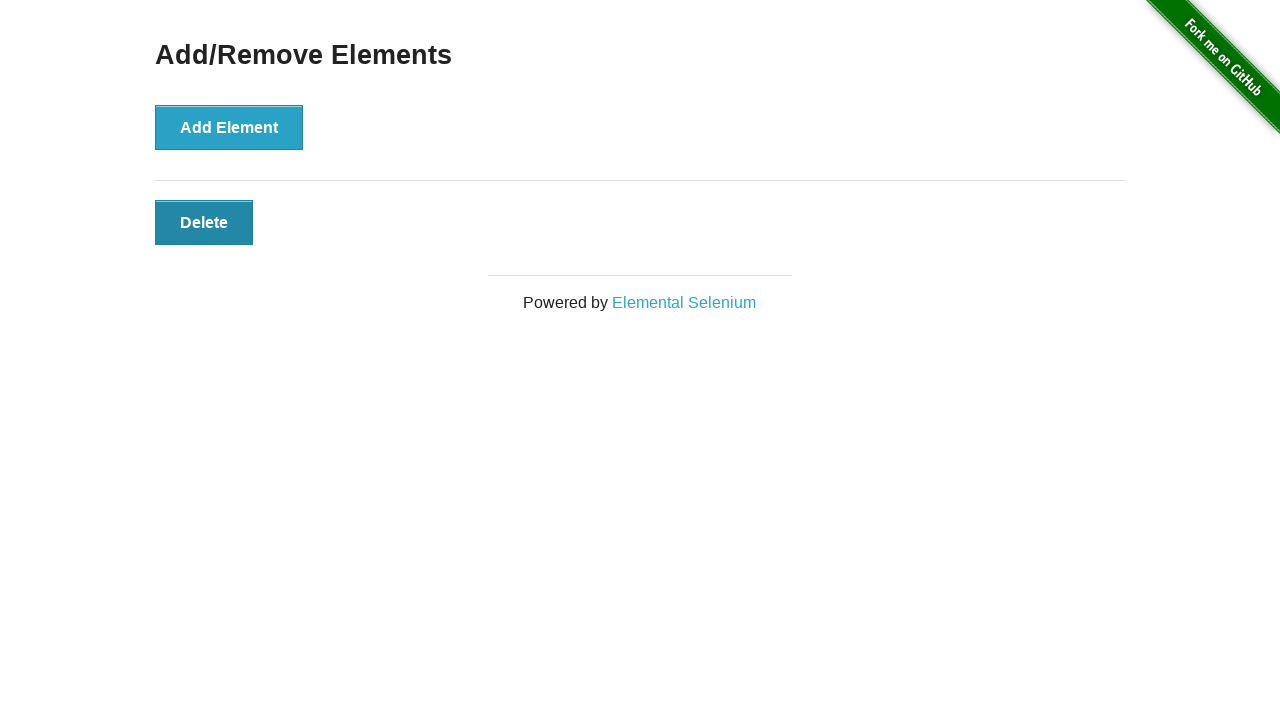

Clicked Add Element button to add one more element at (229, 127) on button[onclick='addElement()']
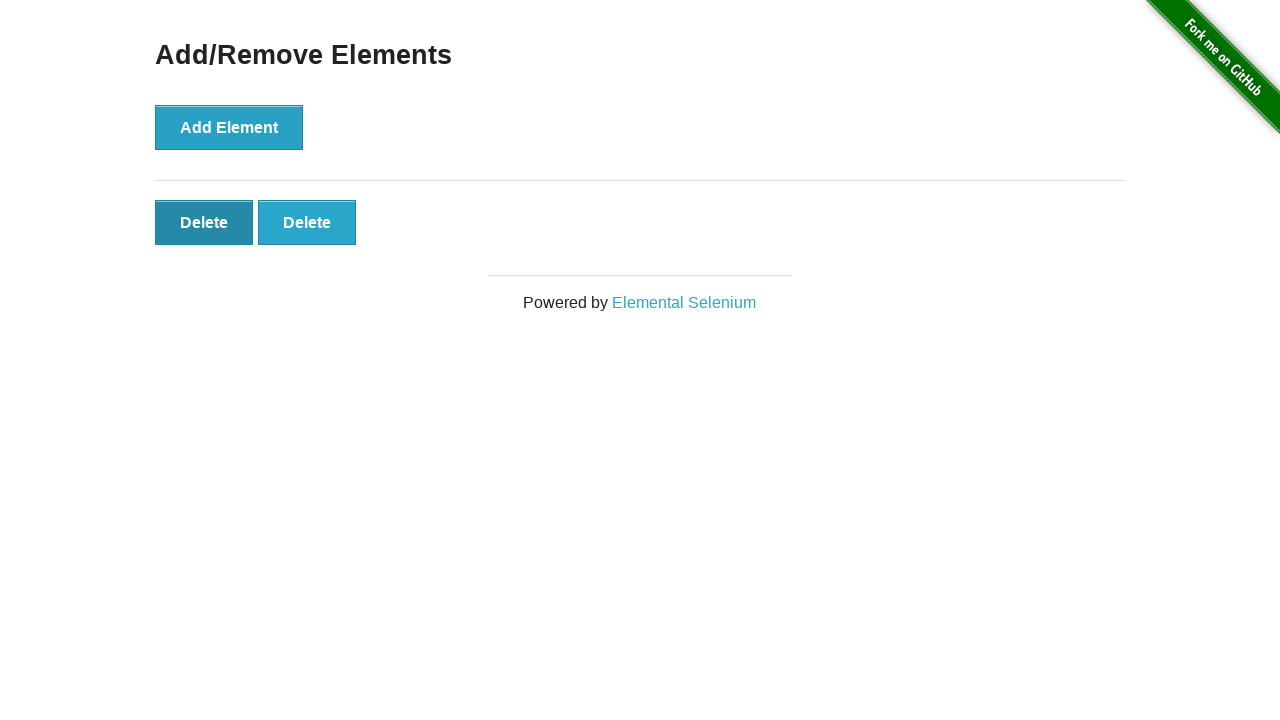

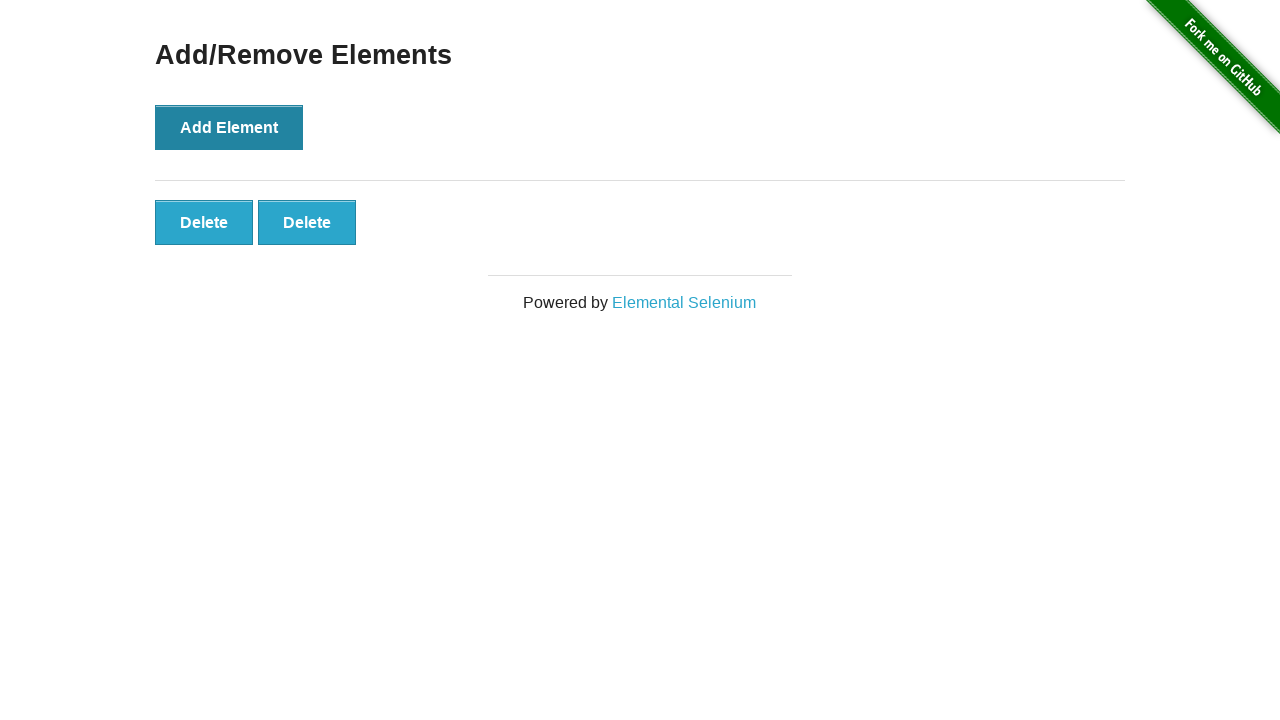